Tests that edits are saved when the input loses focus (blur event)

Starting URL: https://demo.playwright.dev/todomvc

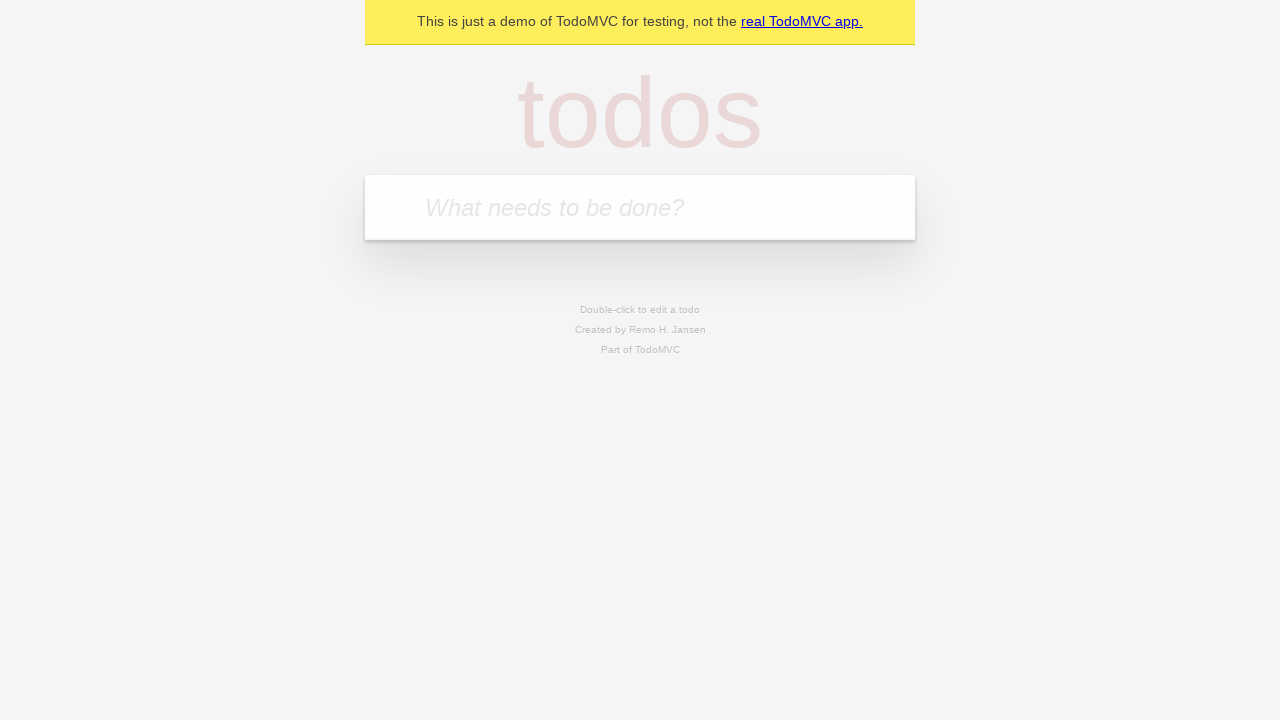

Filled todo input with 'buy some cheese' on internal:attr=[placeholder="What needs to be done?"i]
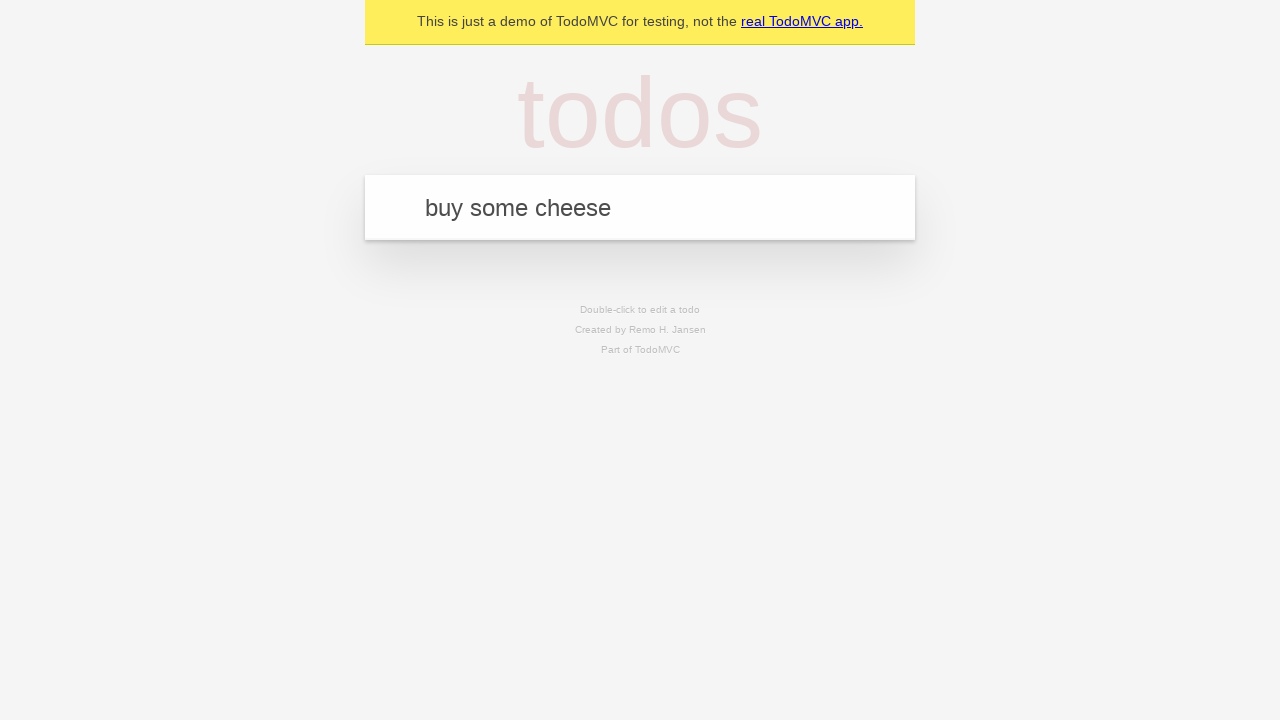

Pressed Enter to create first todo on internal:attr=[placeholder="What needs to be done?"i]
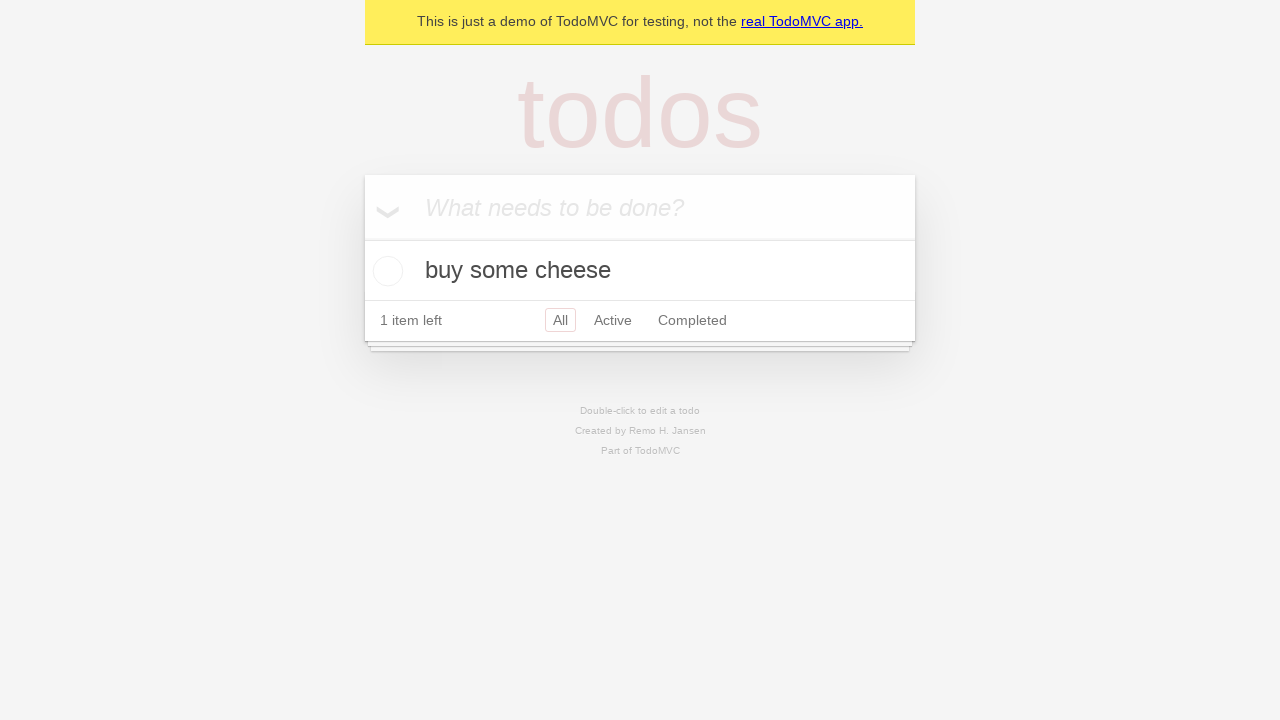

Filled todo input with 'feed the cat' on internal:attr=[placeholder="What needs to be done?"i]
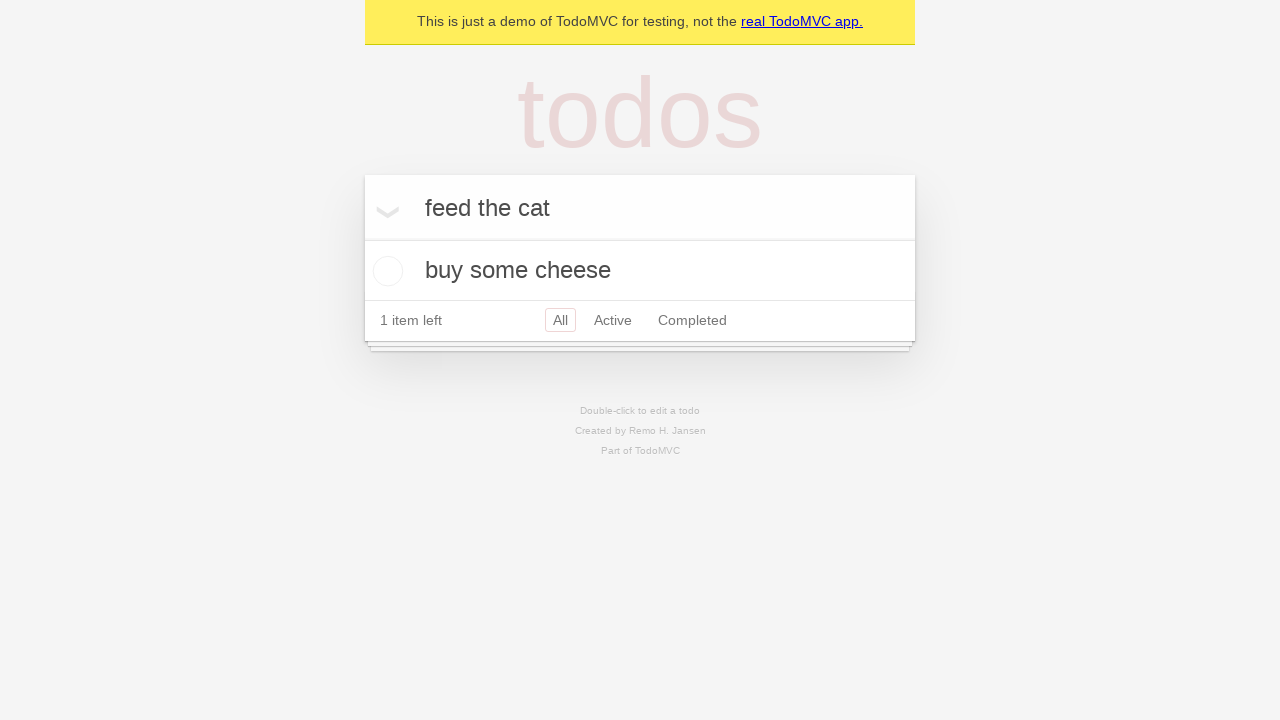

Pressed Enter to create second todo on internal:attr=[placeholder="What needs to be done?"i]
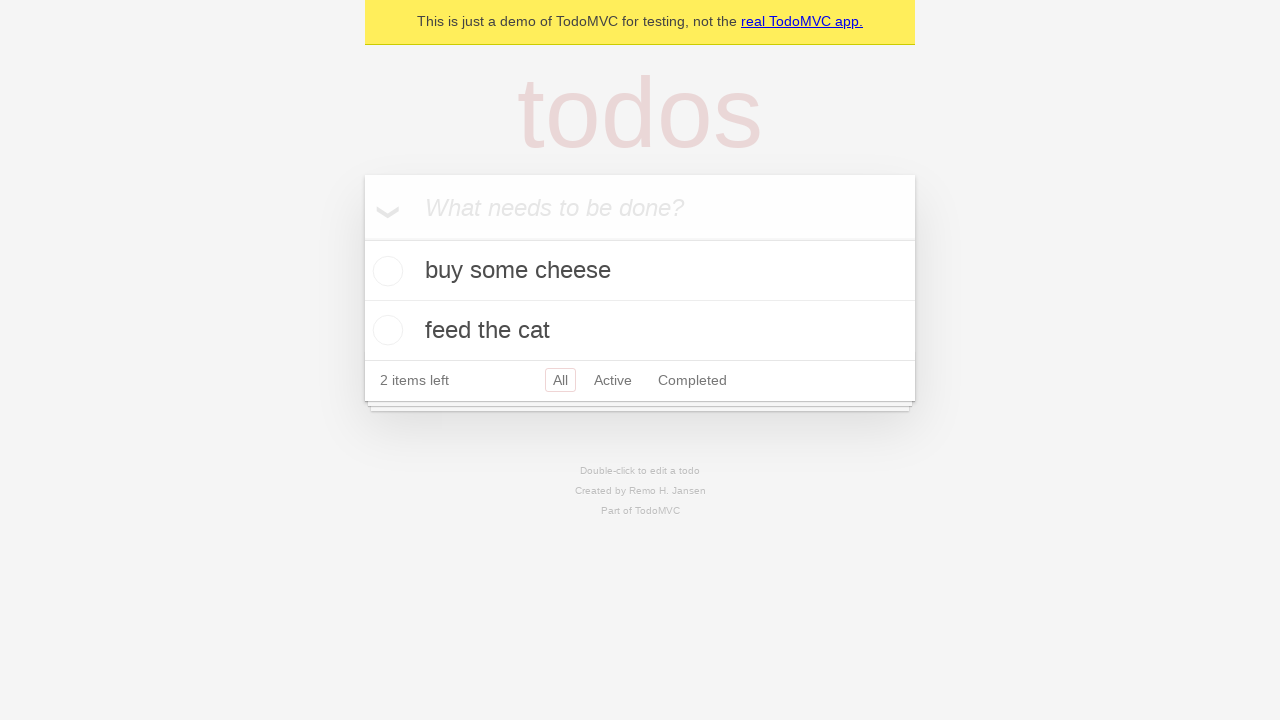

Filled todo input with 'book a doctors appointment' on internal:attr=[placeholder="What needs to be done?"i]
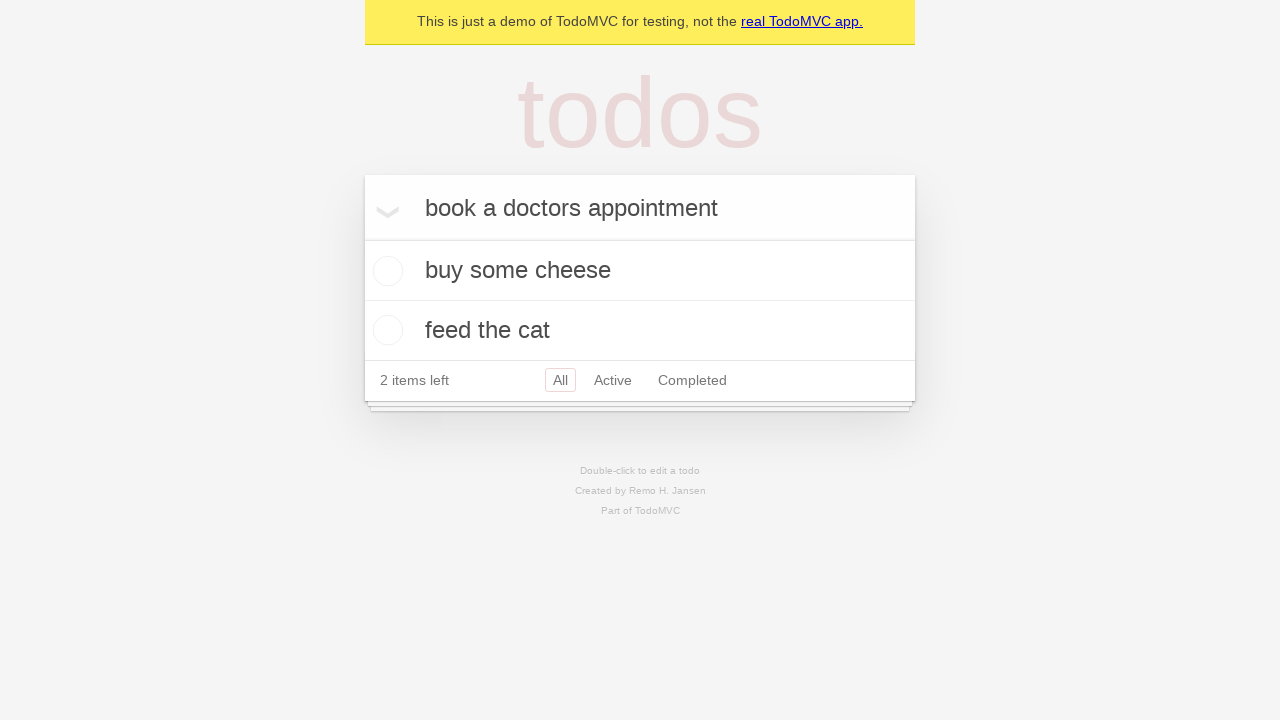

Pressed Enter to create third todo on internal:attr=[placeholder="What needs to be done?"i]
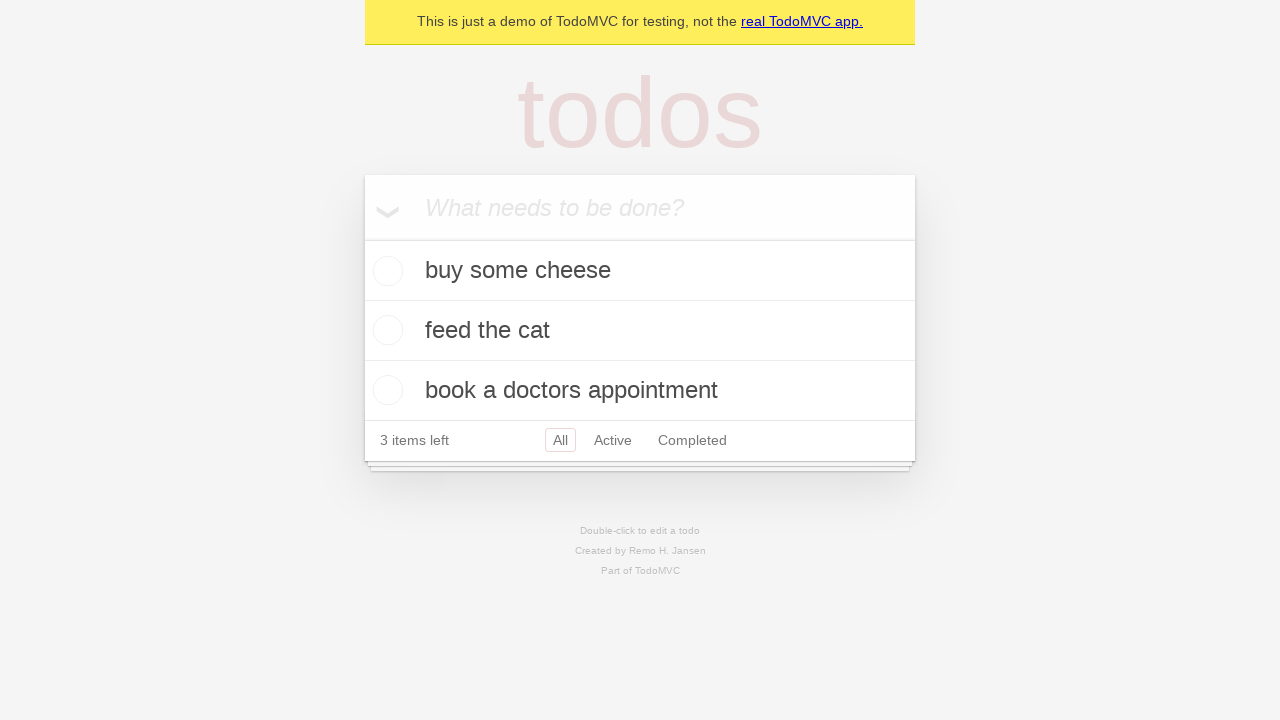

Double-clicked second todo to enter edit mode at (640, 331) on internal:testid=[data-testid="todo-item"s] >> nth=1
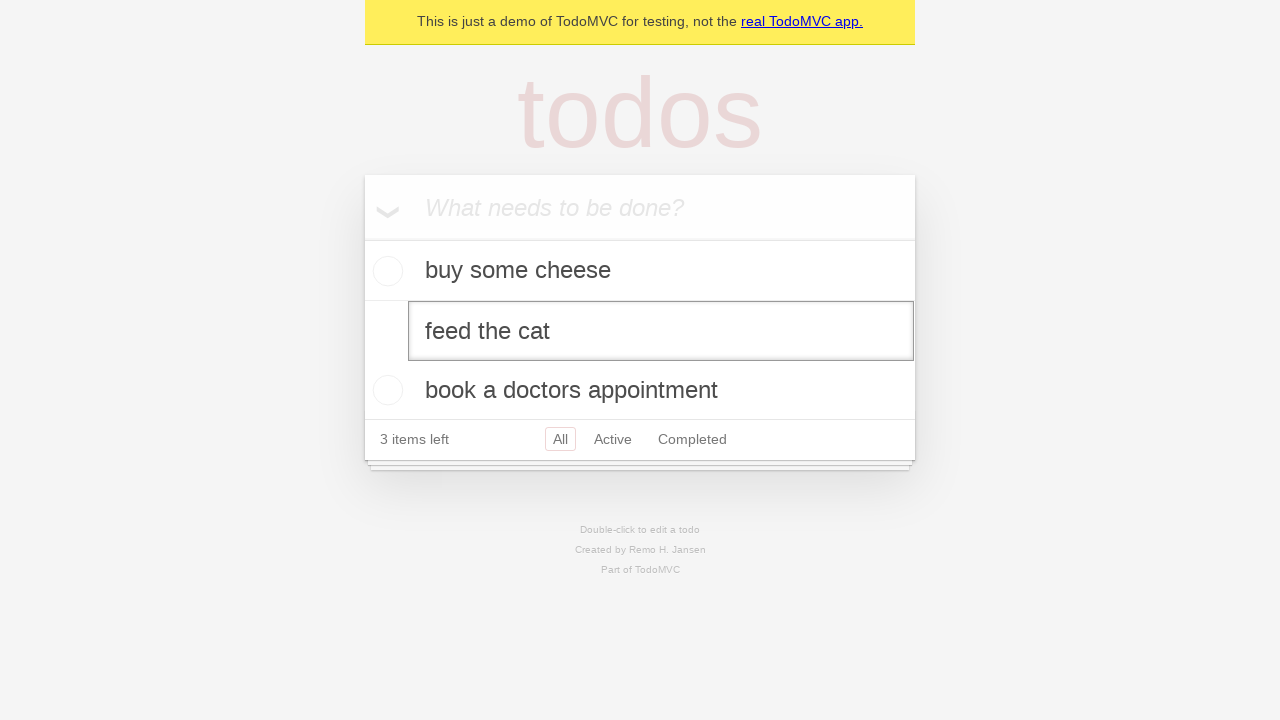

Changed todo text to 'buy some sausages' on internal:testid=[data-testid="todo-item"s] >> nth=1 >> internal:role=textbox[nam
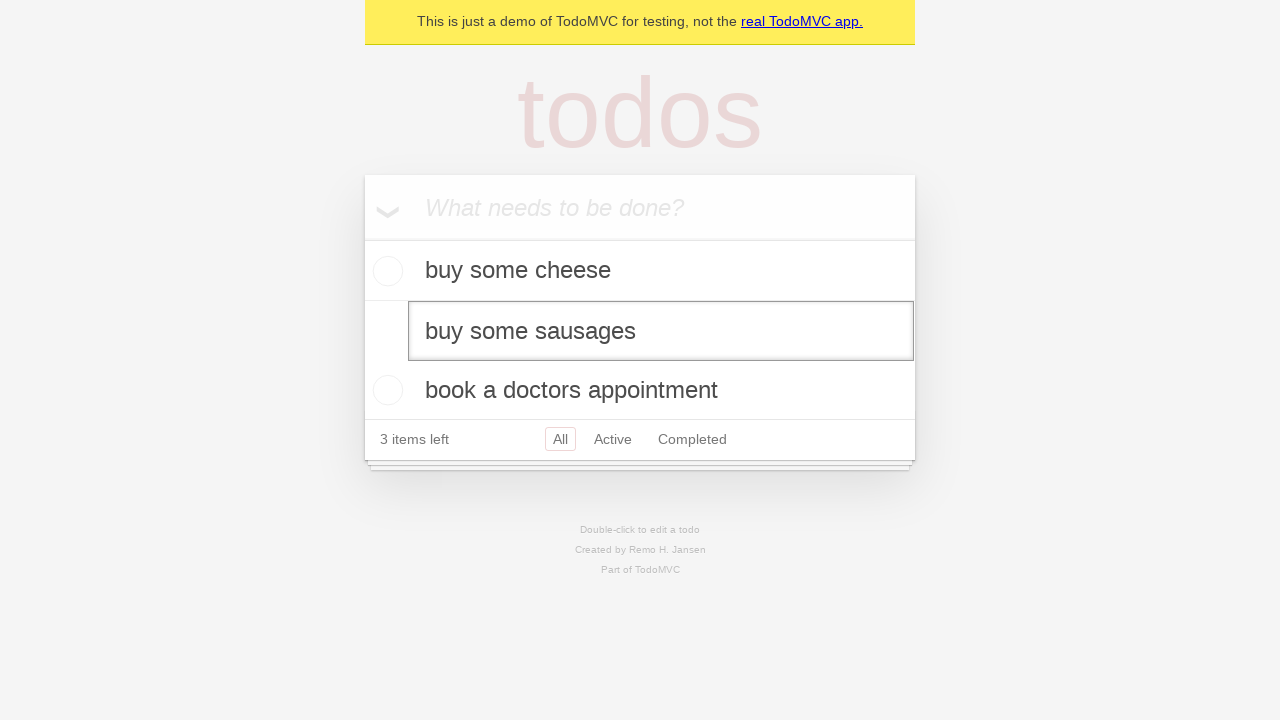

Triggered blur event to save edited todo
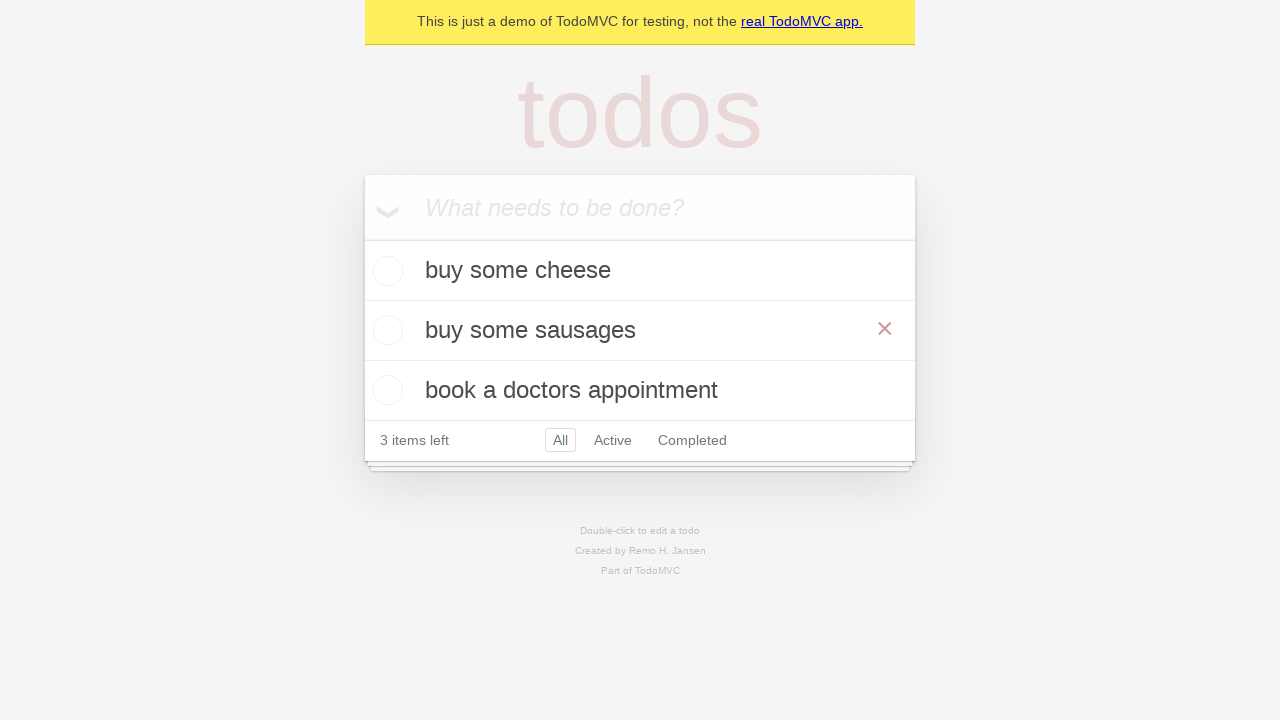

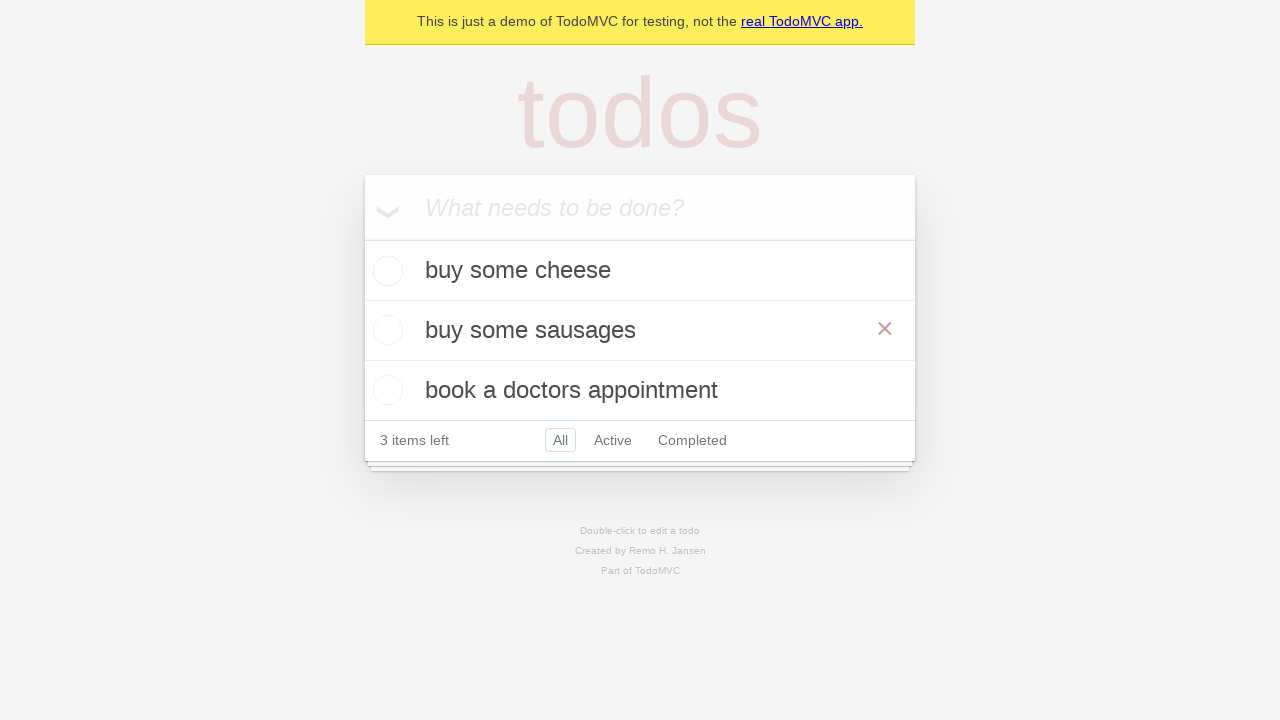